Tests implicit waiting behavior by clicking a button that dynamically adds an element, then verifies the new element appears with the correct CSS class

Starting URL: https://www.selenium.dev/selenium/web/dynamic.html

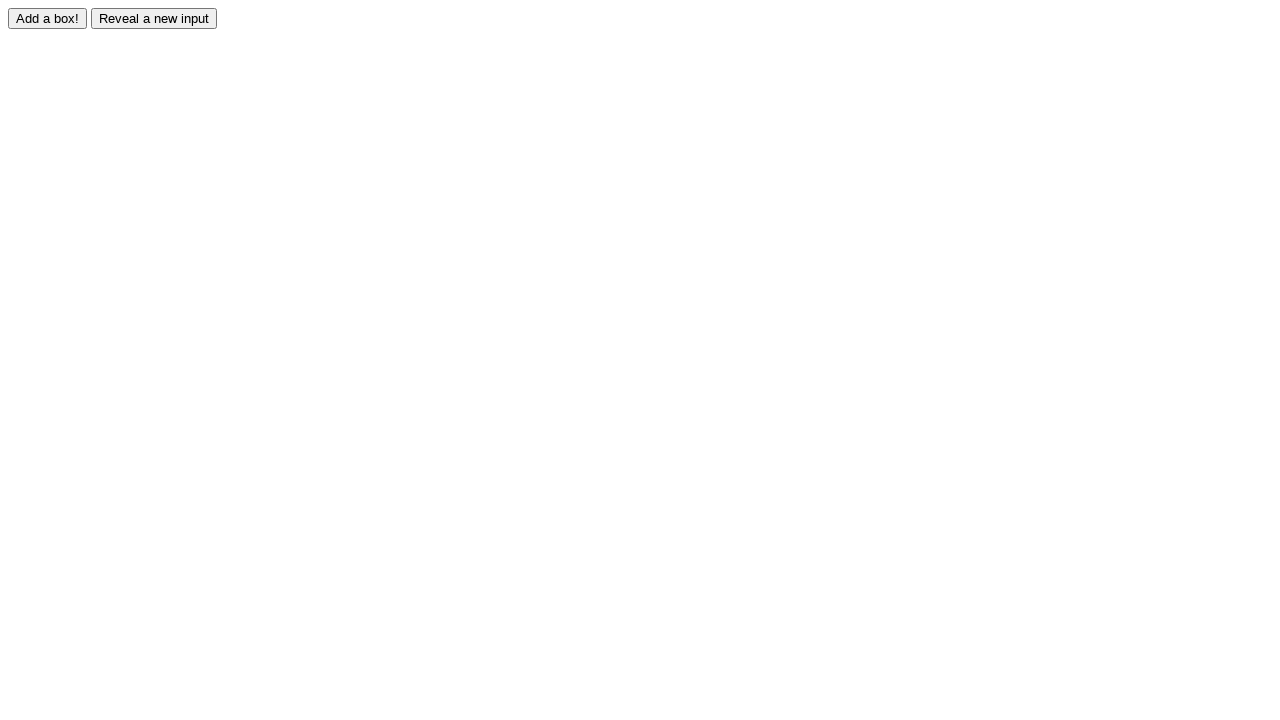

Navigated to dynamic.html test page
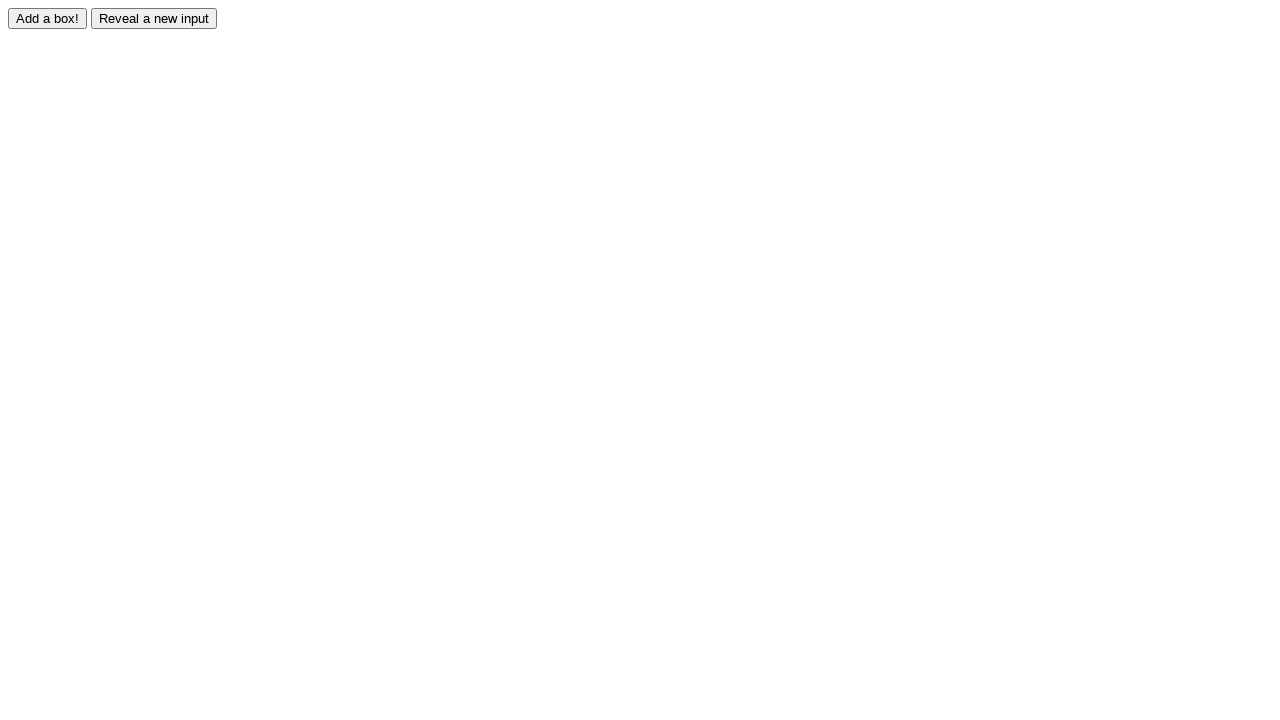

Clicked adder button to trigger dynamic element creation at (48, 18) on #adder
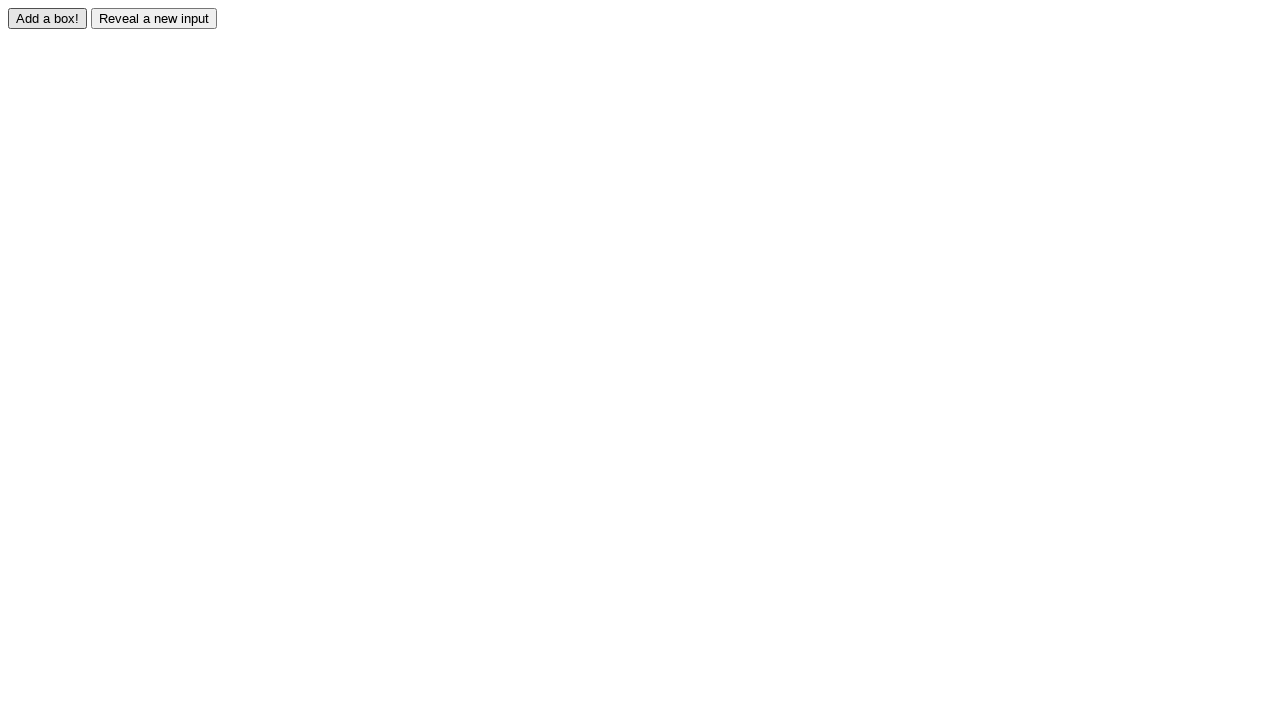

Waited for dynamically added element #box0 to appear
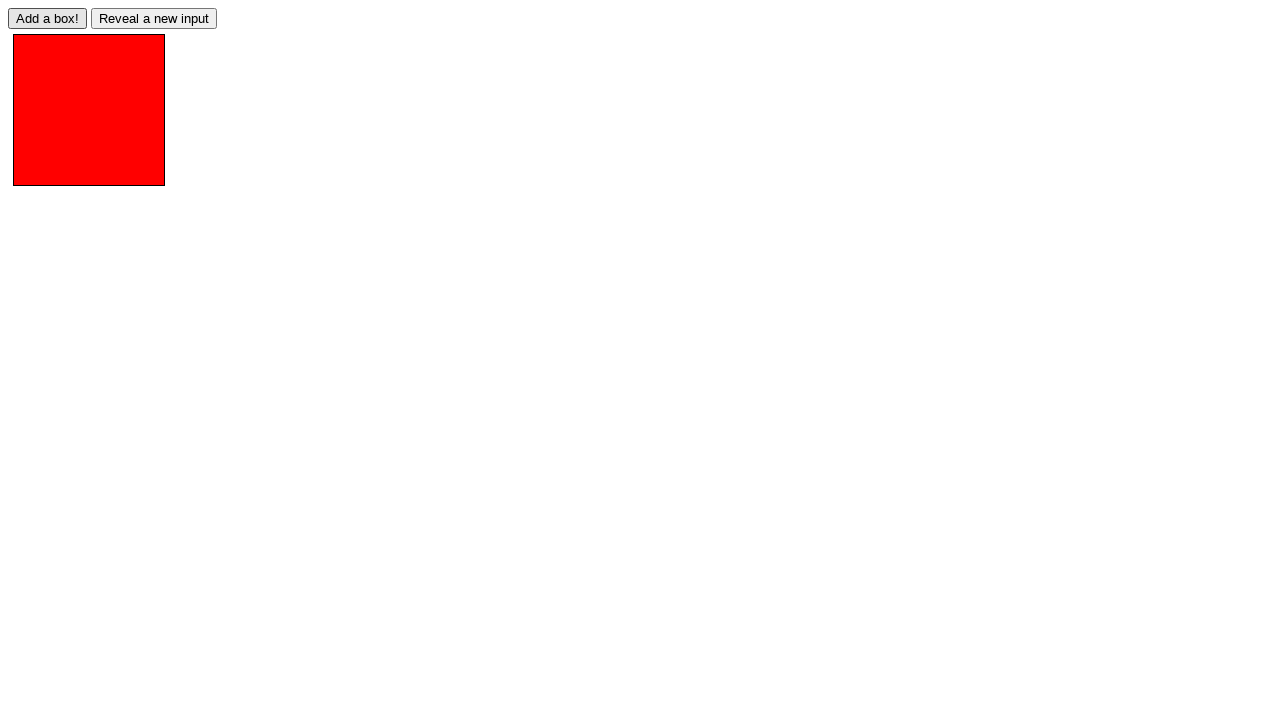

Verified that #box0 element has 'redbox' CSS class
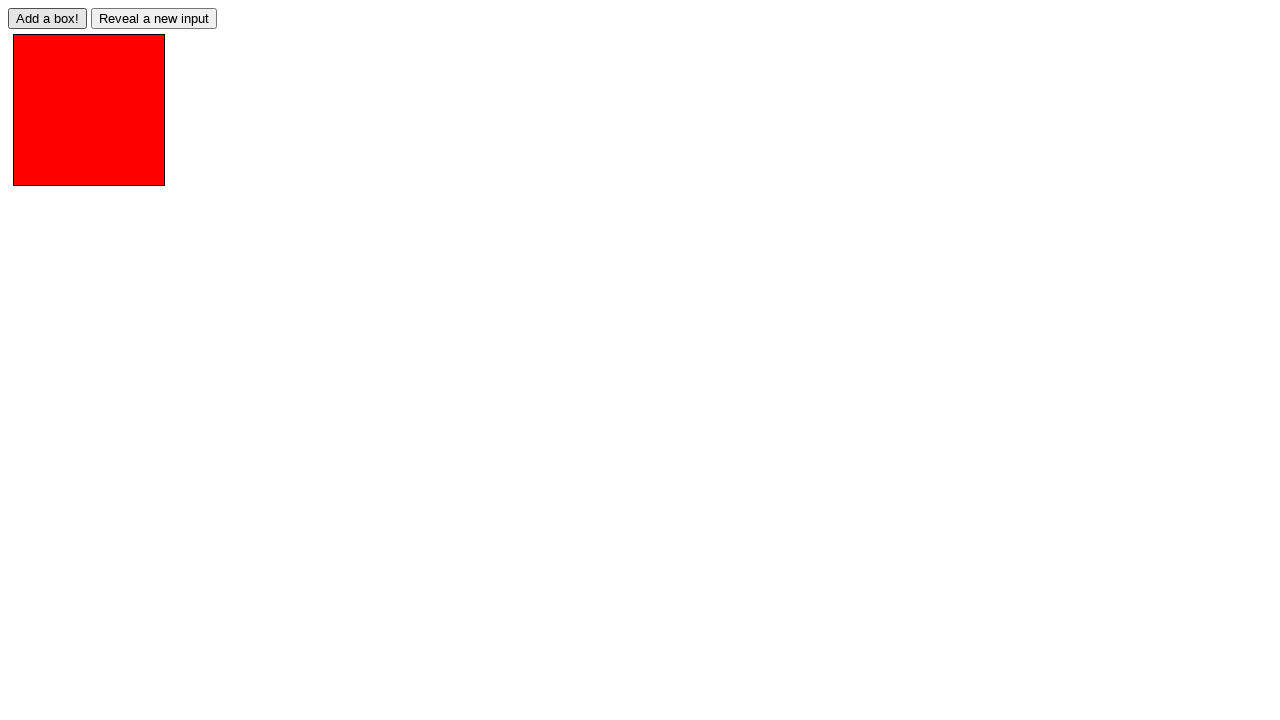

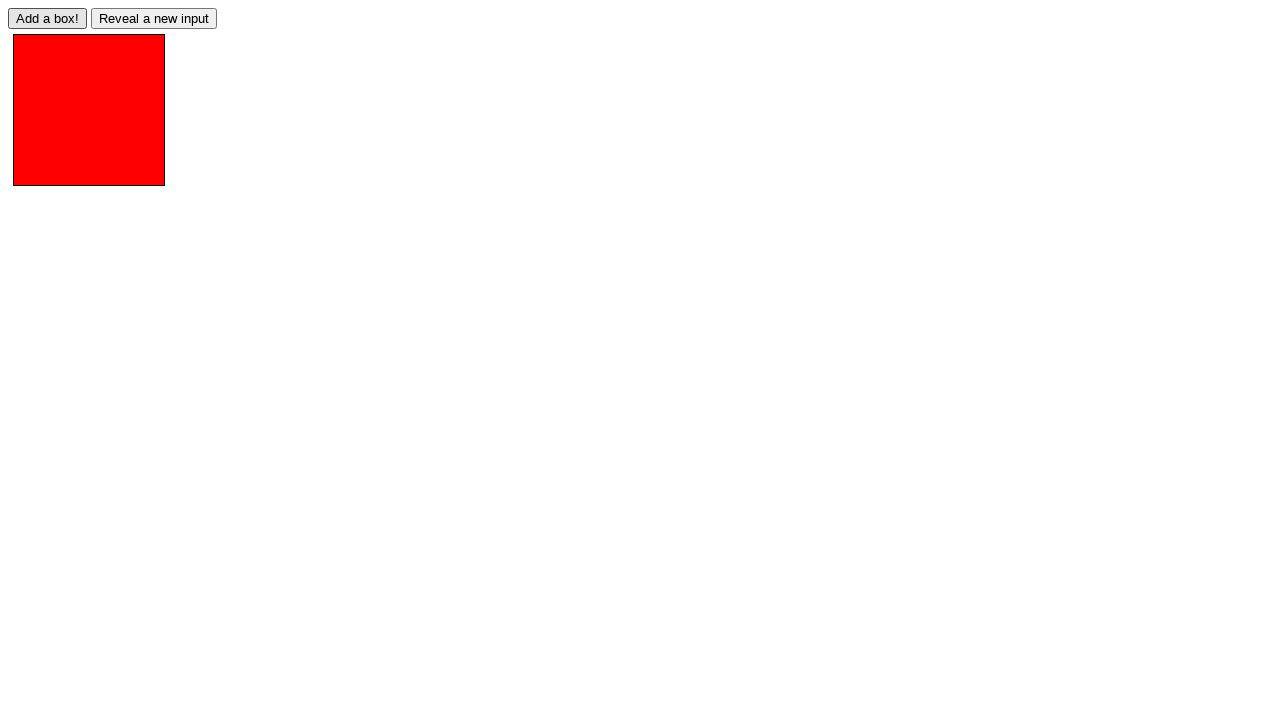